Tests that the notification can be closed by clicking the close button

Starting URL: https://hvitis.dev/mosaic-art-maker

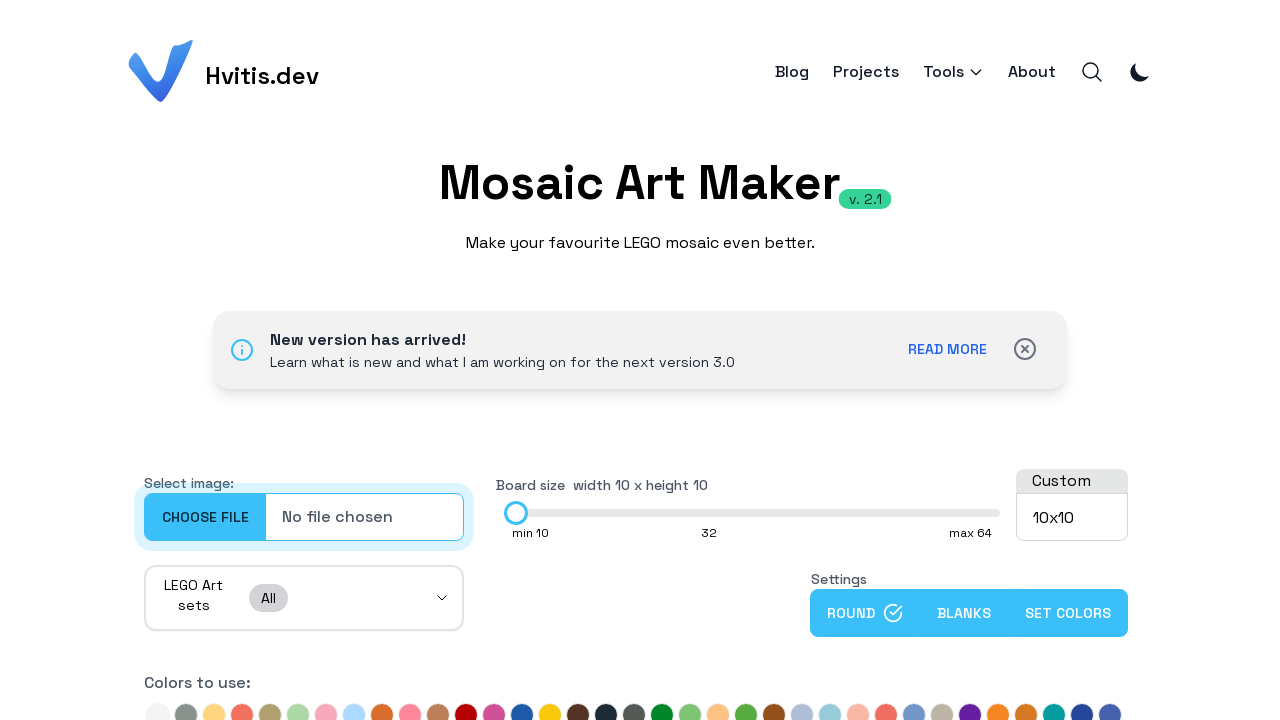

Navigated to Mosaic Art Maker application
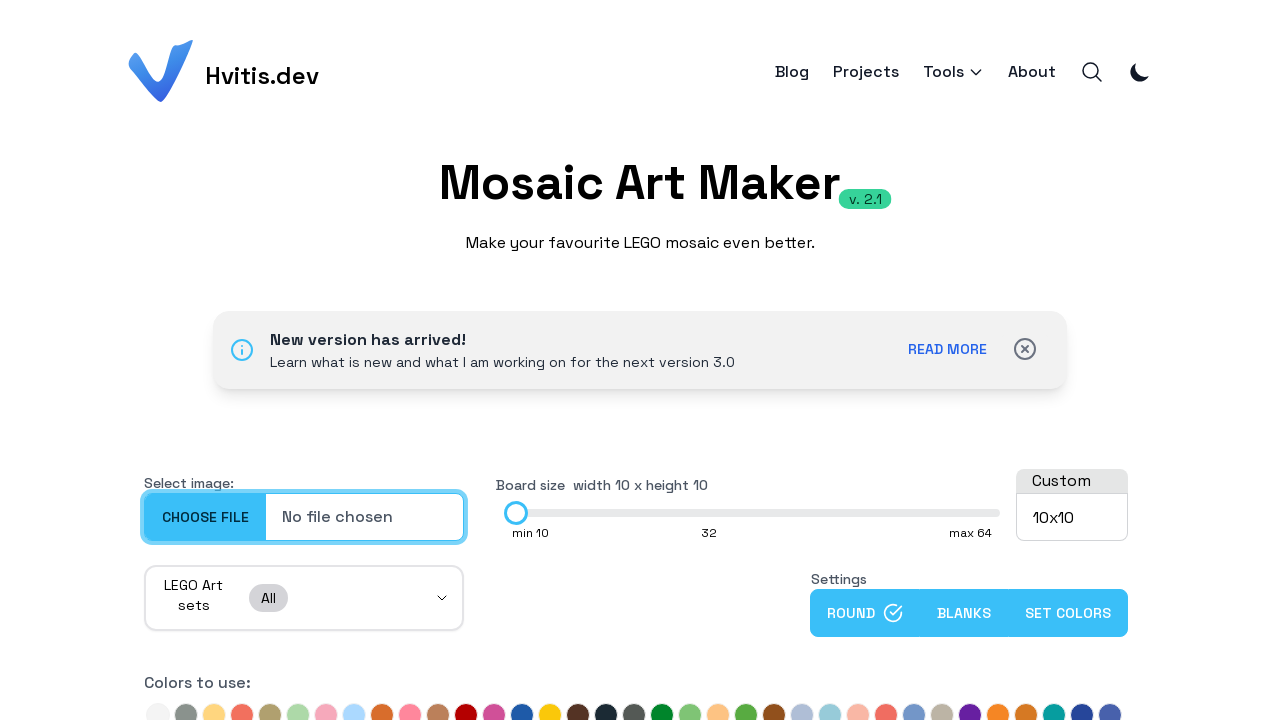

Verified notification title displays 'New version has arrived!'
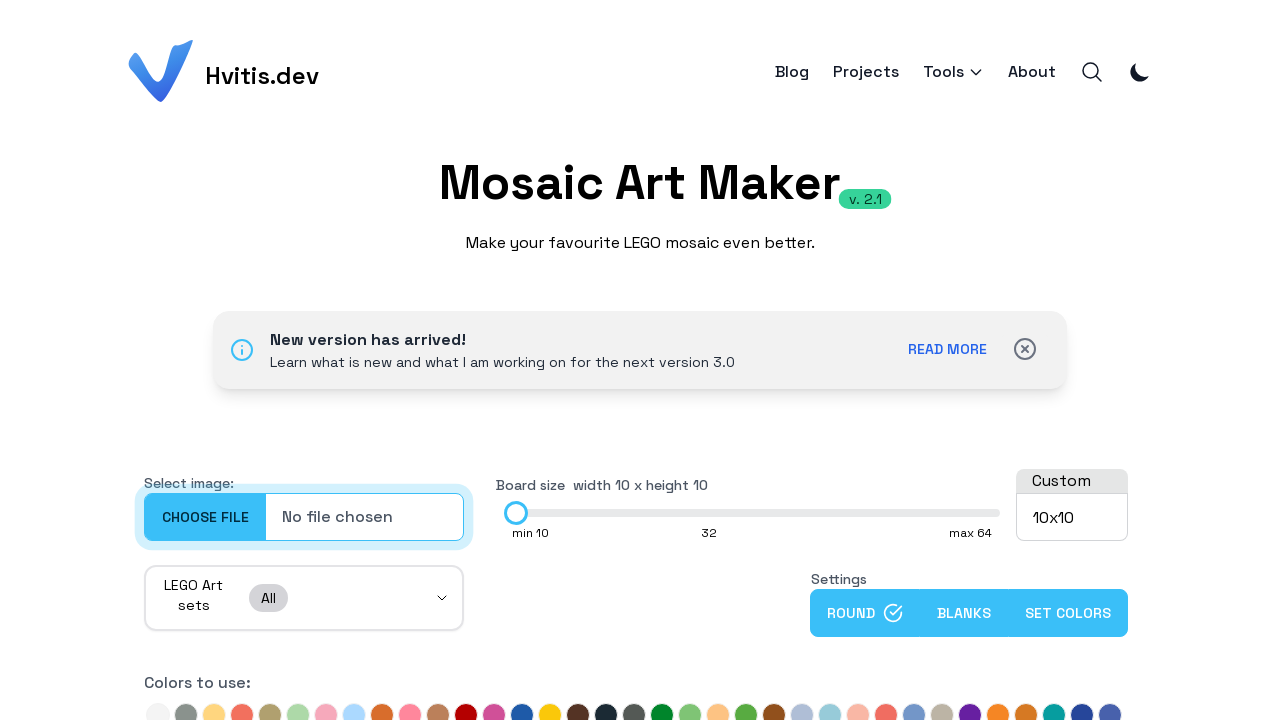

Clicked the notification close button at (1025, 348) on #notification-close
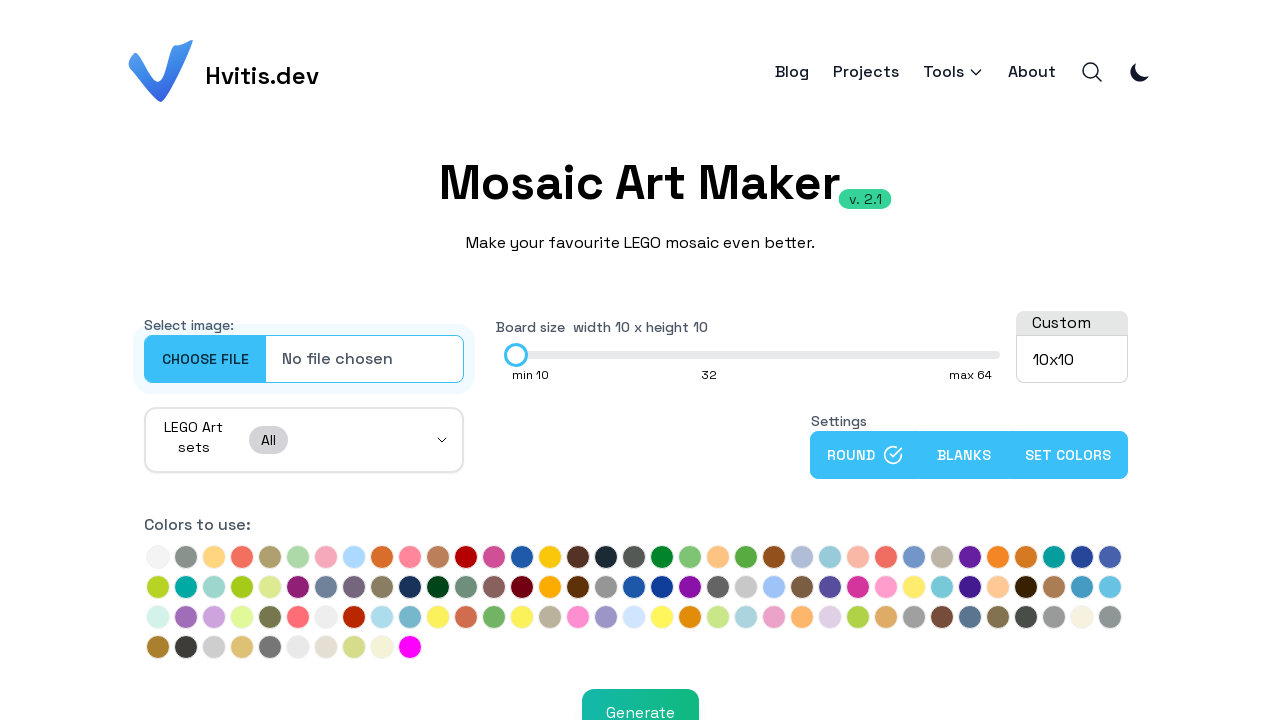

Verified notification is no longer visible
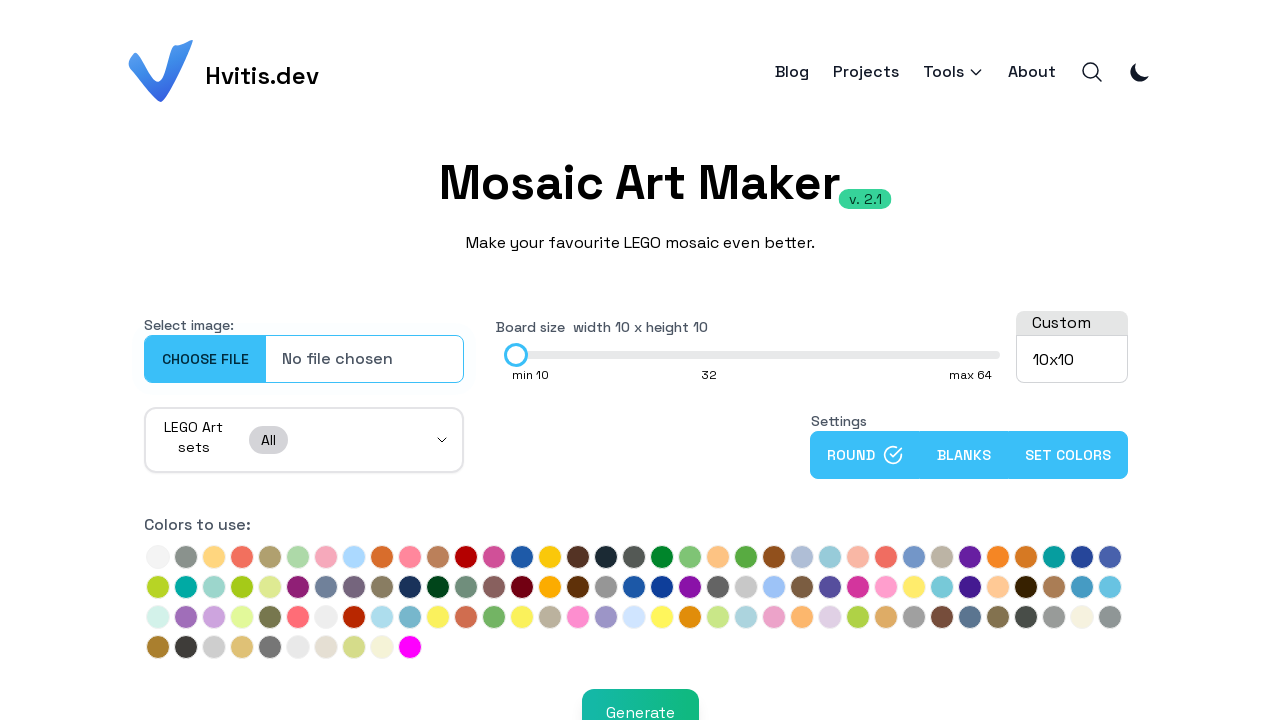

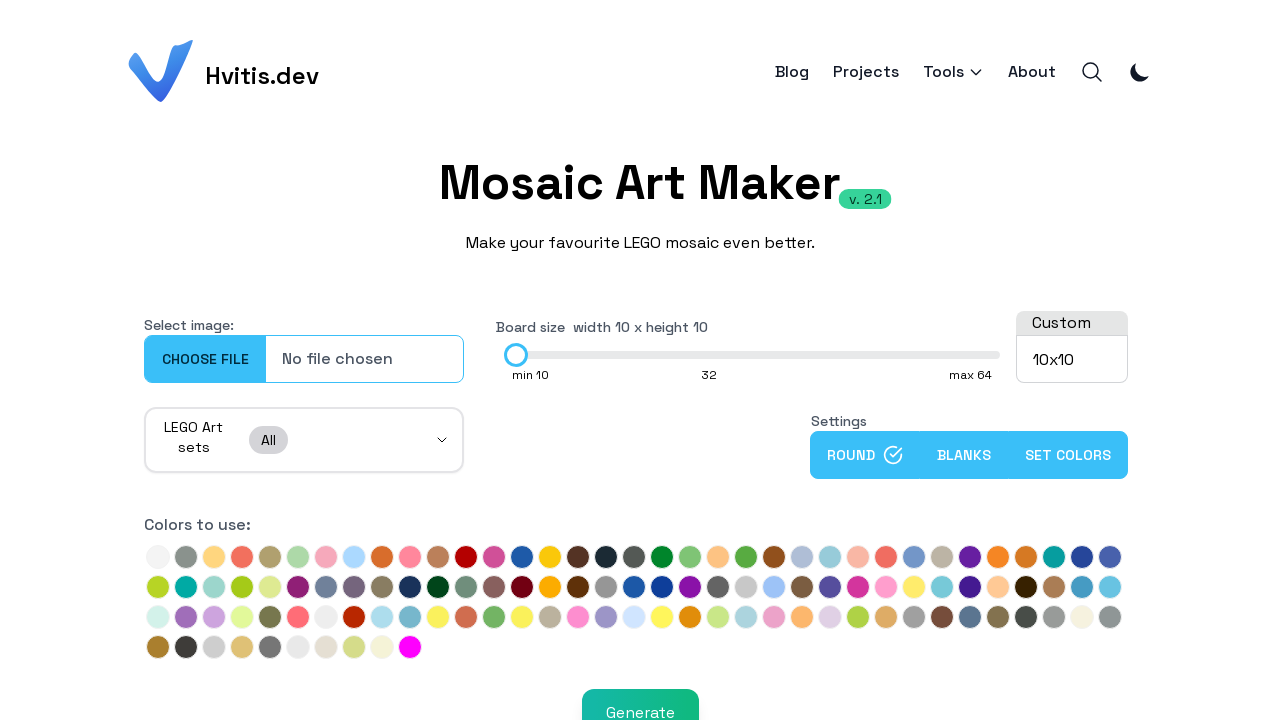